Tests dynamic content loading with a 50-second implicit wait by clicking a button and verifying the loaded text

Starting URL: https://automationfc.github.io/dynamic-loading/

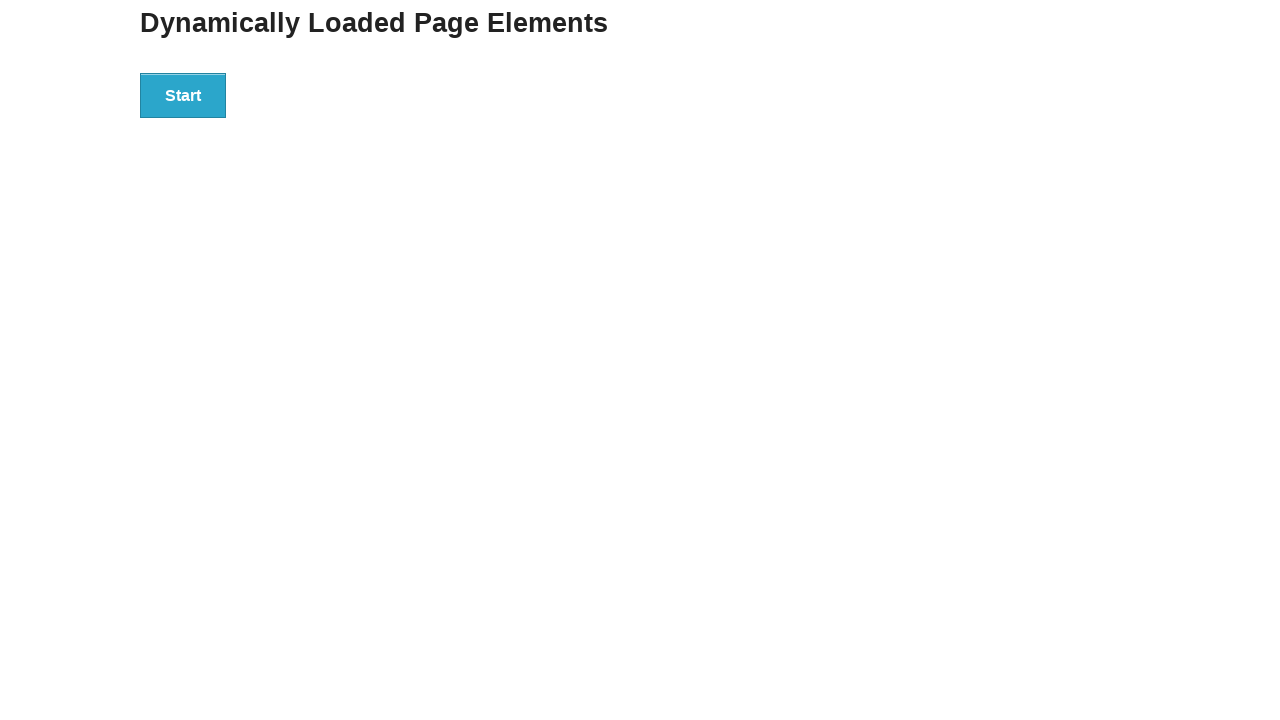

Clicked start button to trigger dynamic content loading at (183, 95) on div#start>button
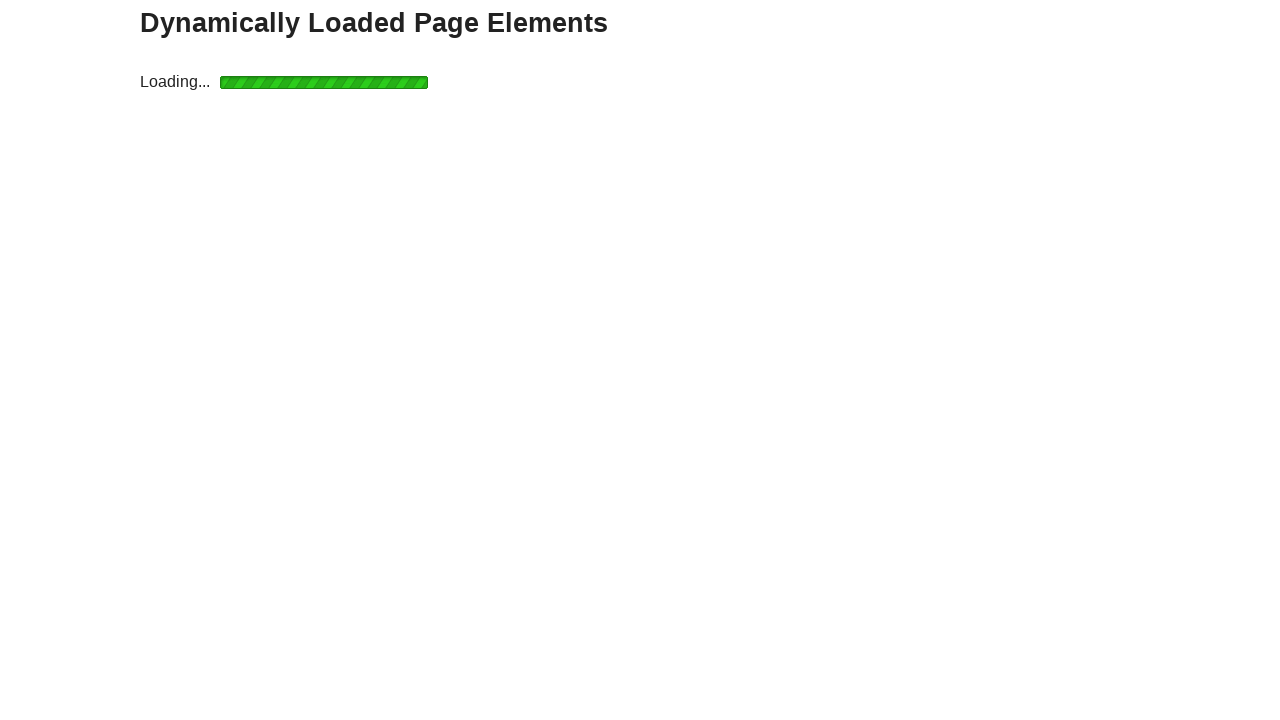

Verified dynamically loaded text matches 'Hello World!'
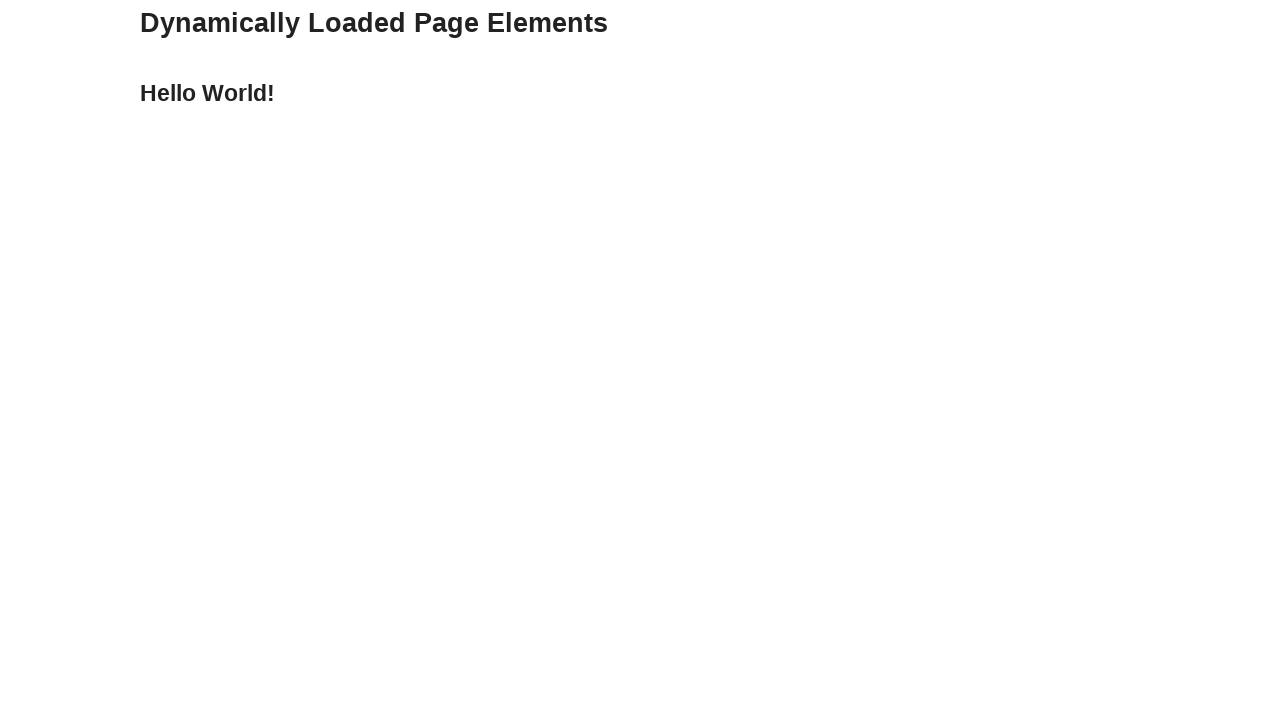

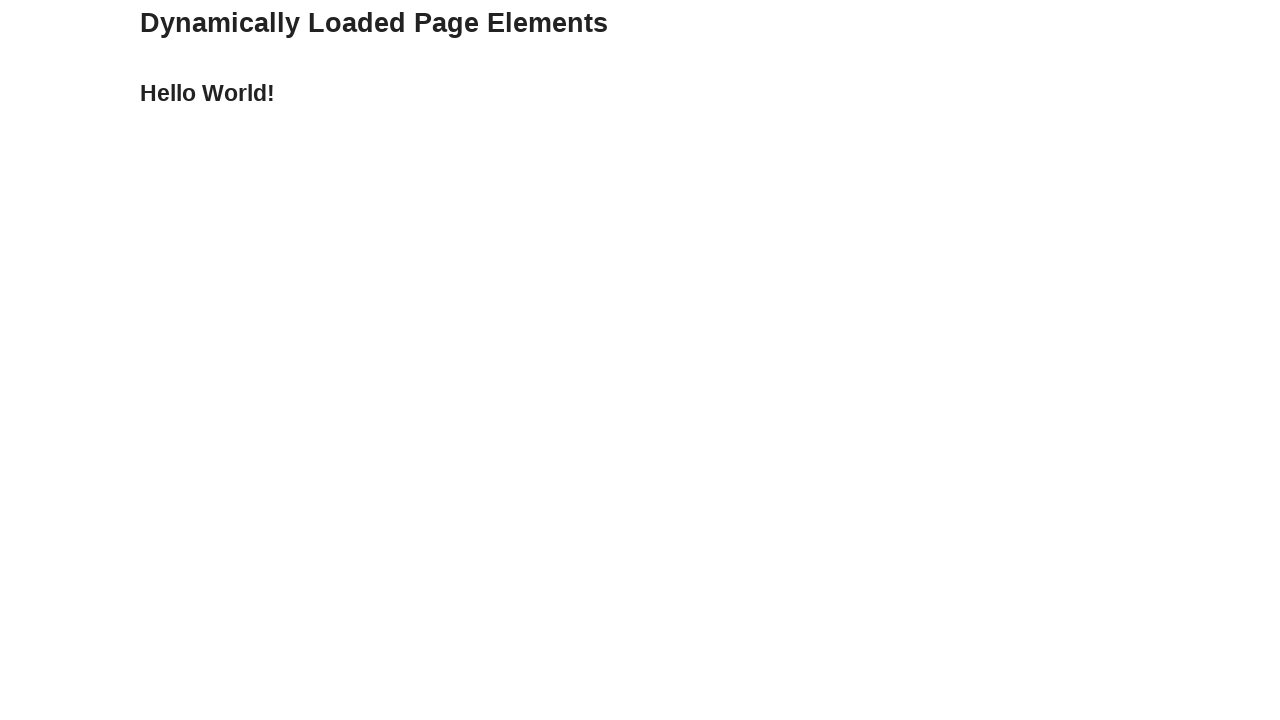